Tests that the UI5CN website loads correctly by verifying the page title matches the expected value 'UI5CN'

Starting URL: http://www.ui5cn.com

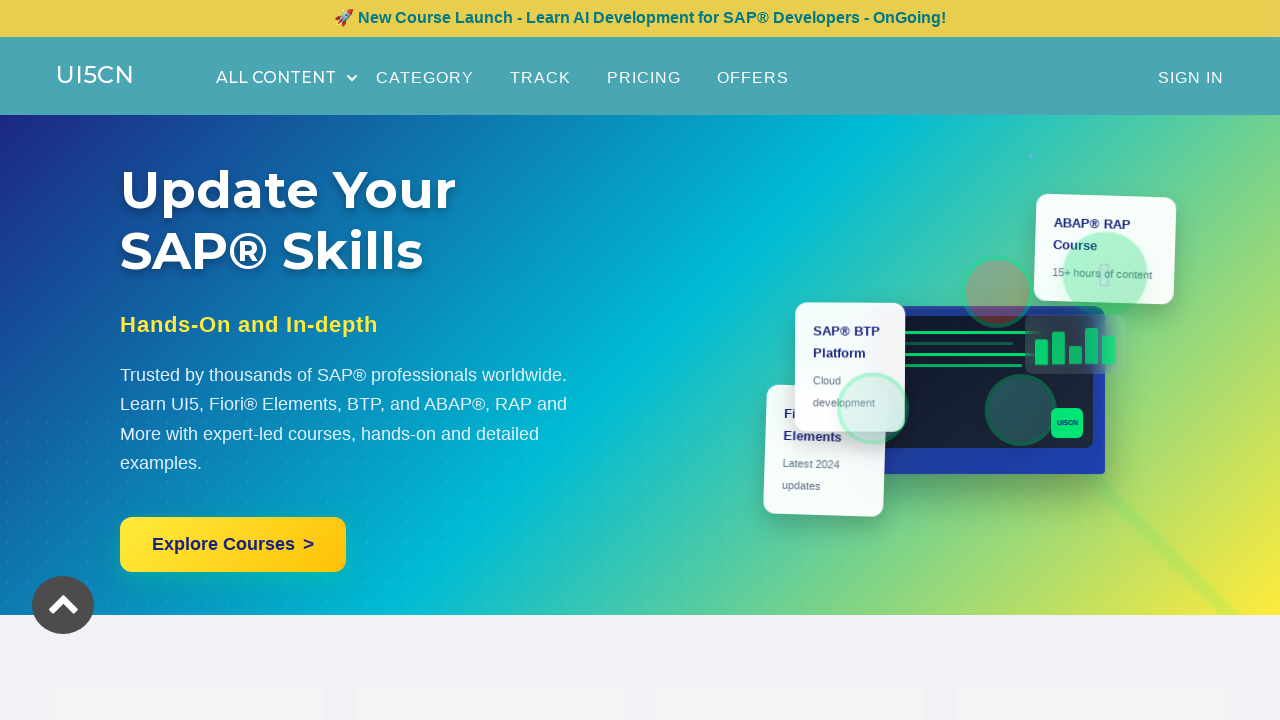

Waited for page to reach domcontentloaded state
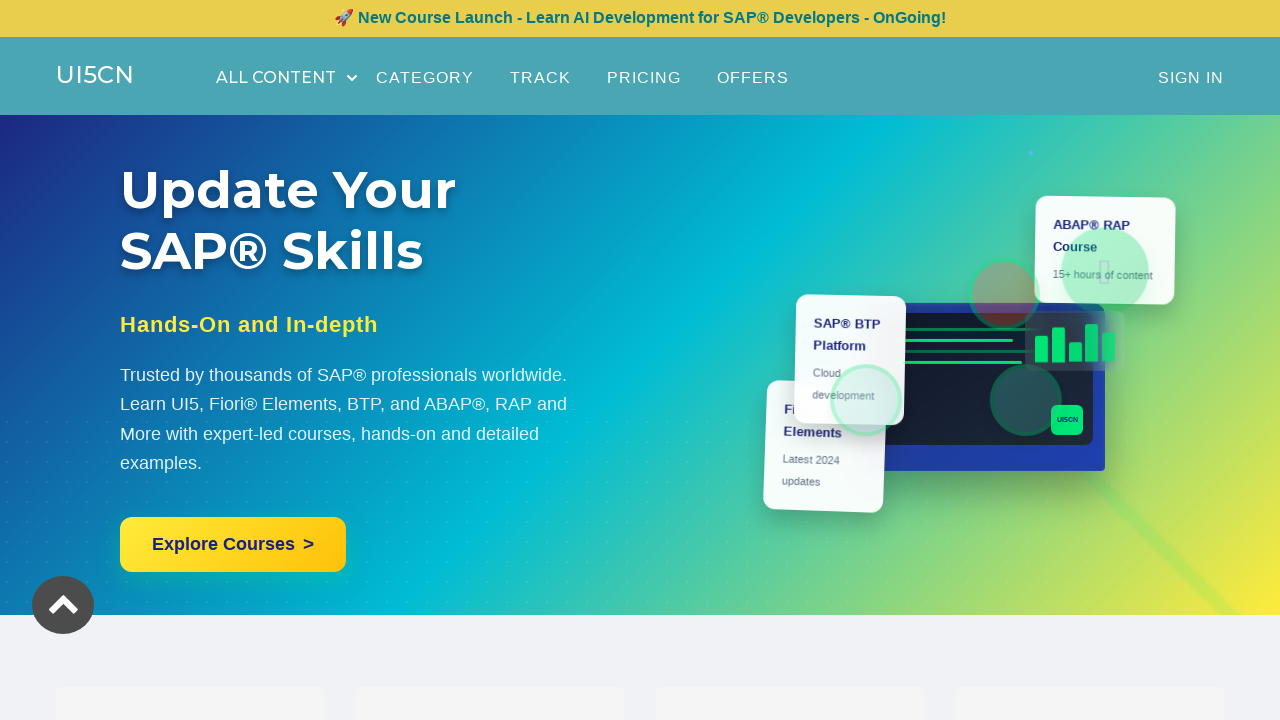

Verified page title matches expected value 'UI5CN'
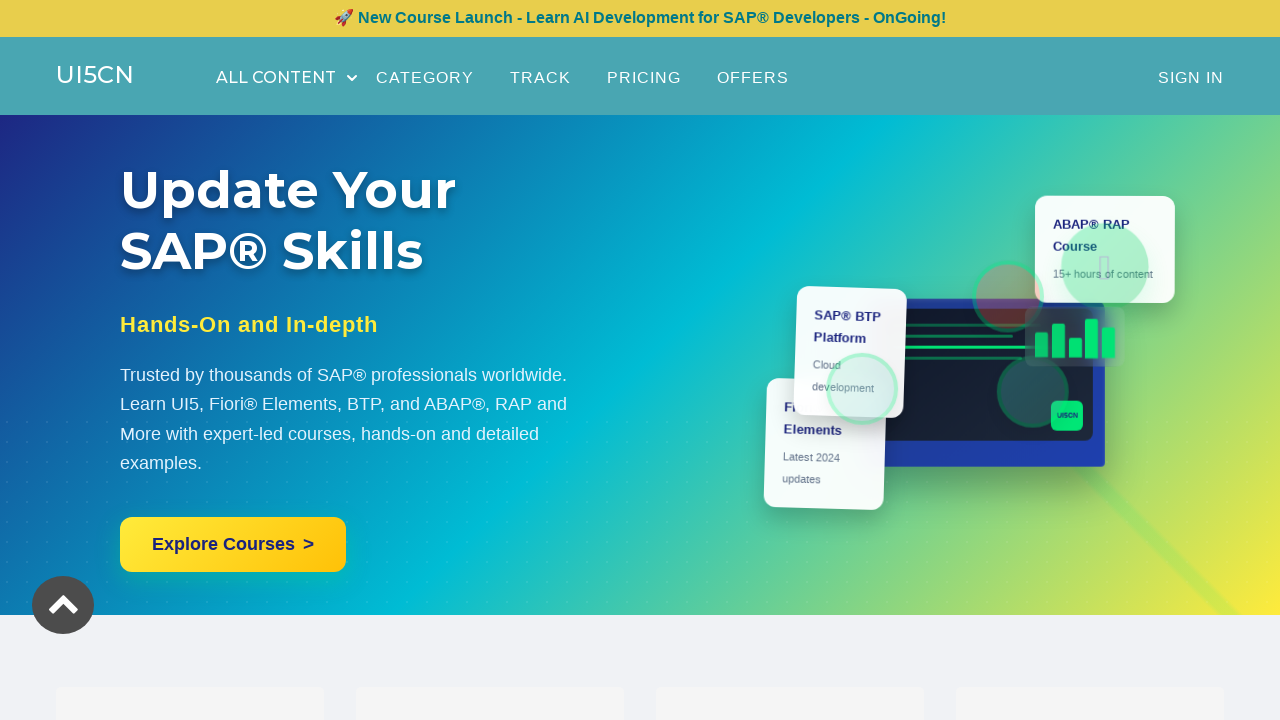

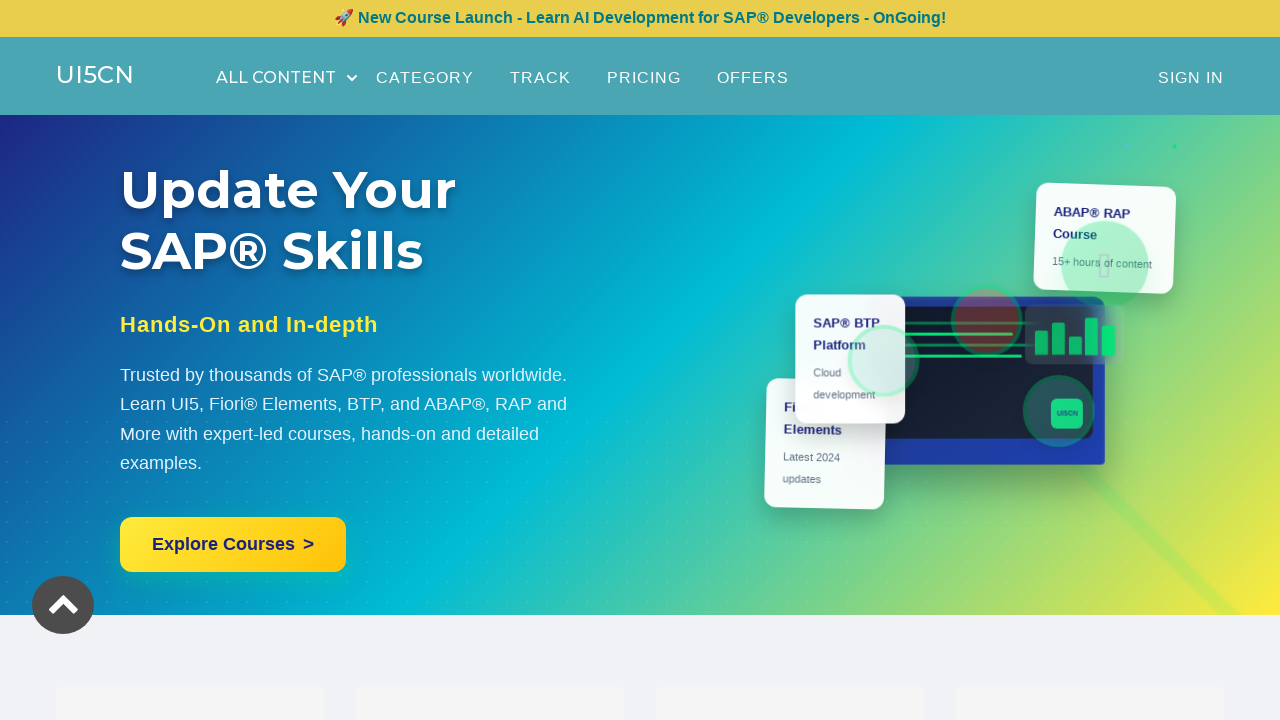